Tests e-commerce cart functionality by navigating to the BrowserStack demo store, adding an iPhone 12 product to the cart, and verifying the cart displays the correct product.

Starting URL: https://bstackdemo.com/

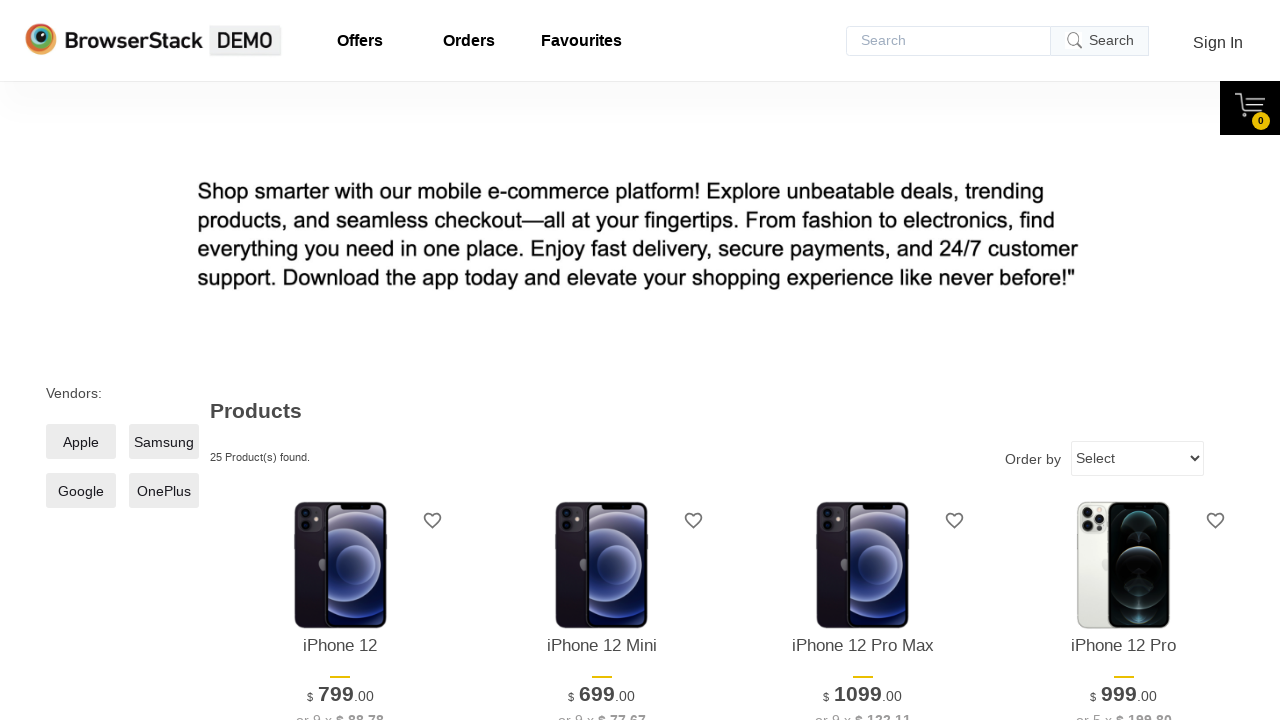

Page loaded and title contains 'StackDemo'
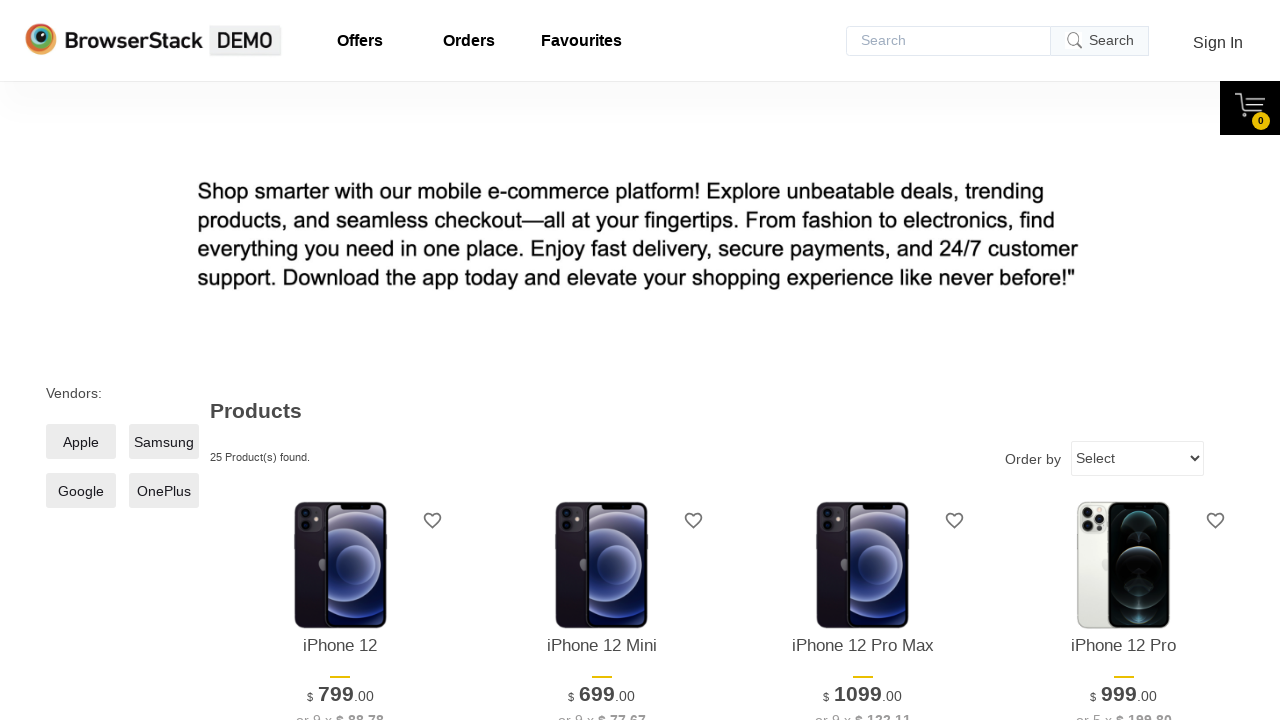

Retrieved product name from page: iPhone 12
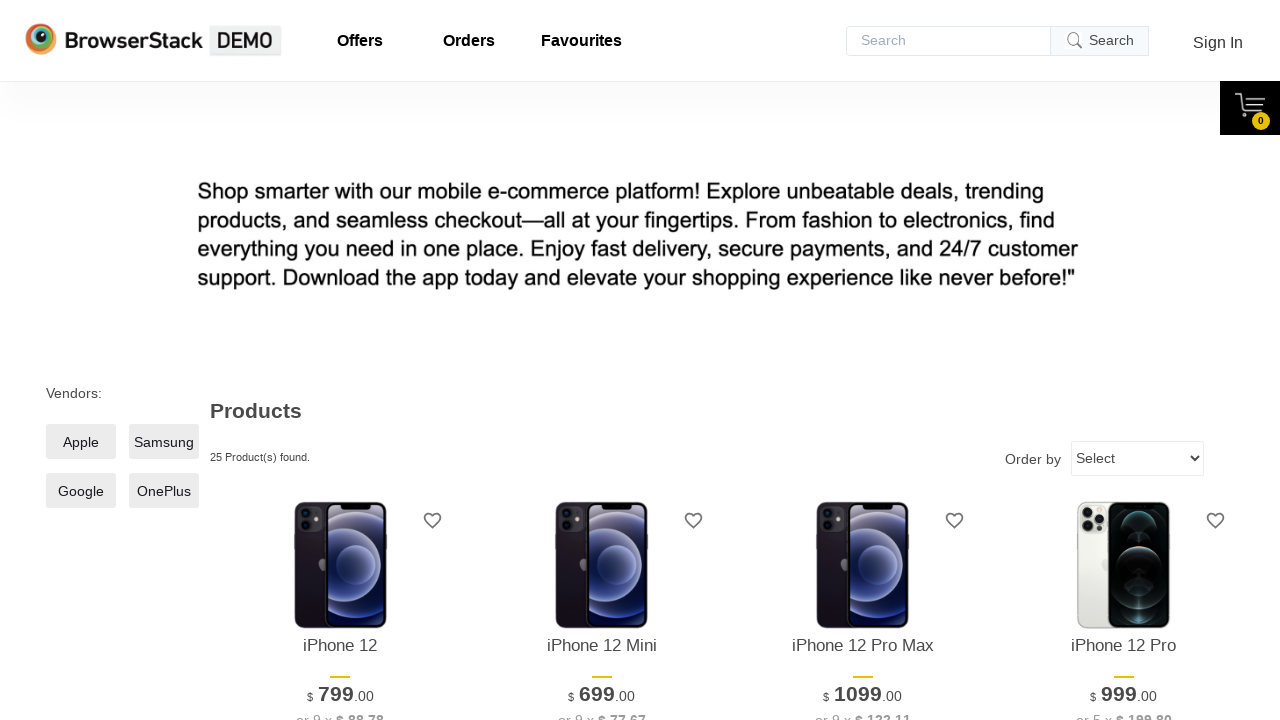

Clicked 'Add to cart' button for iPhone 12 at (340, 361) on xpath=//*[@id="1"]/div[4]
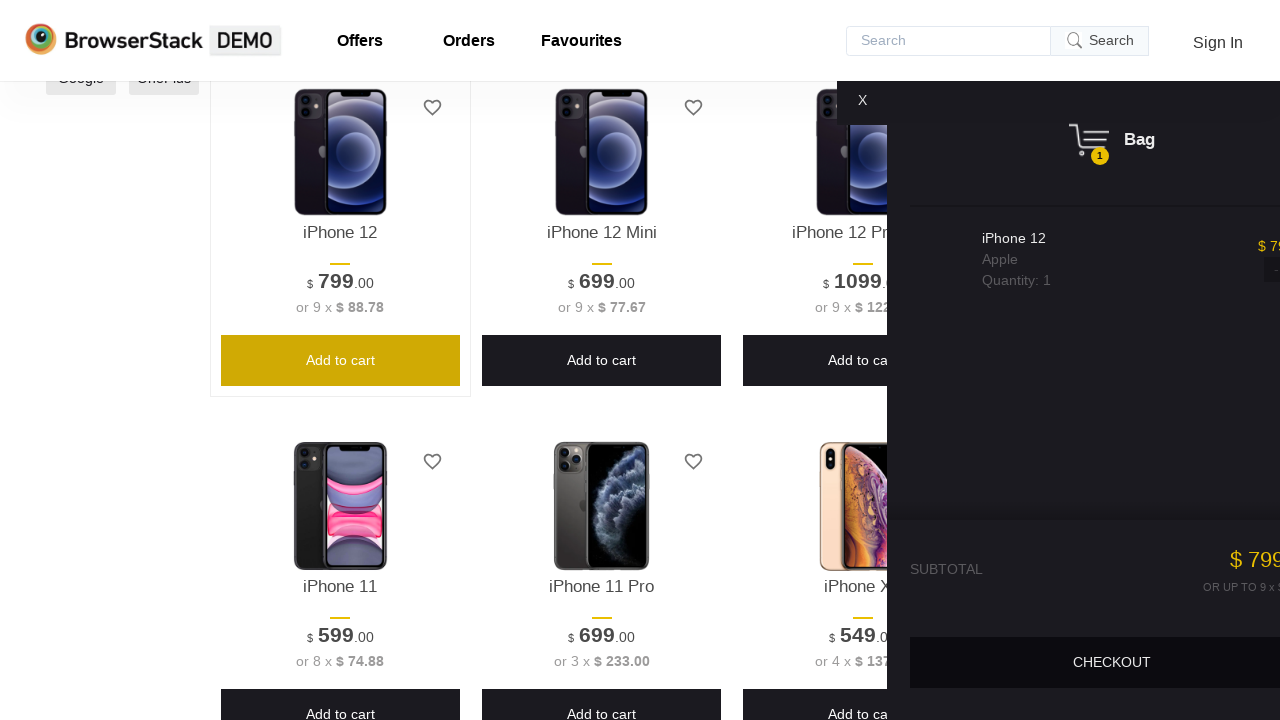

Cart pane became visible
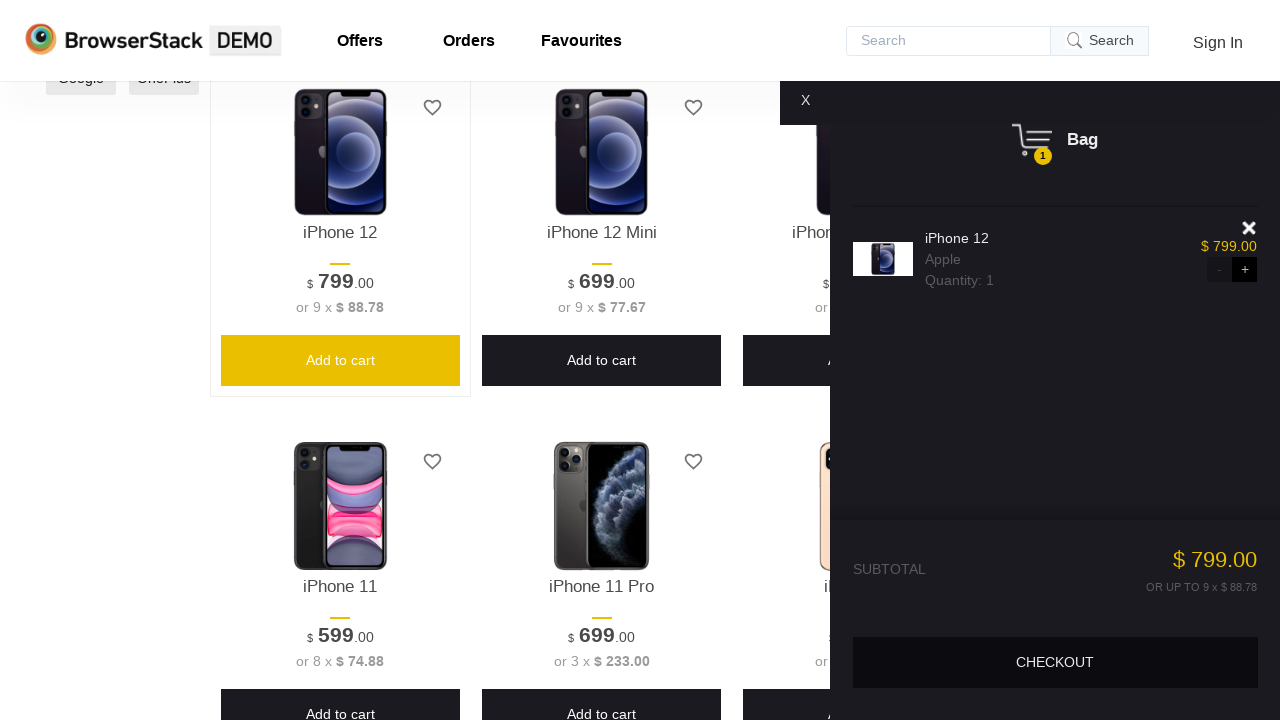

Retrieved product name from cart
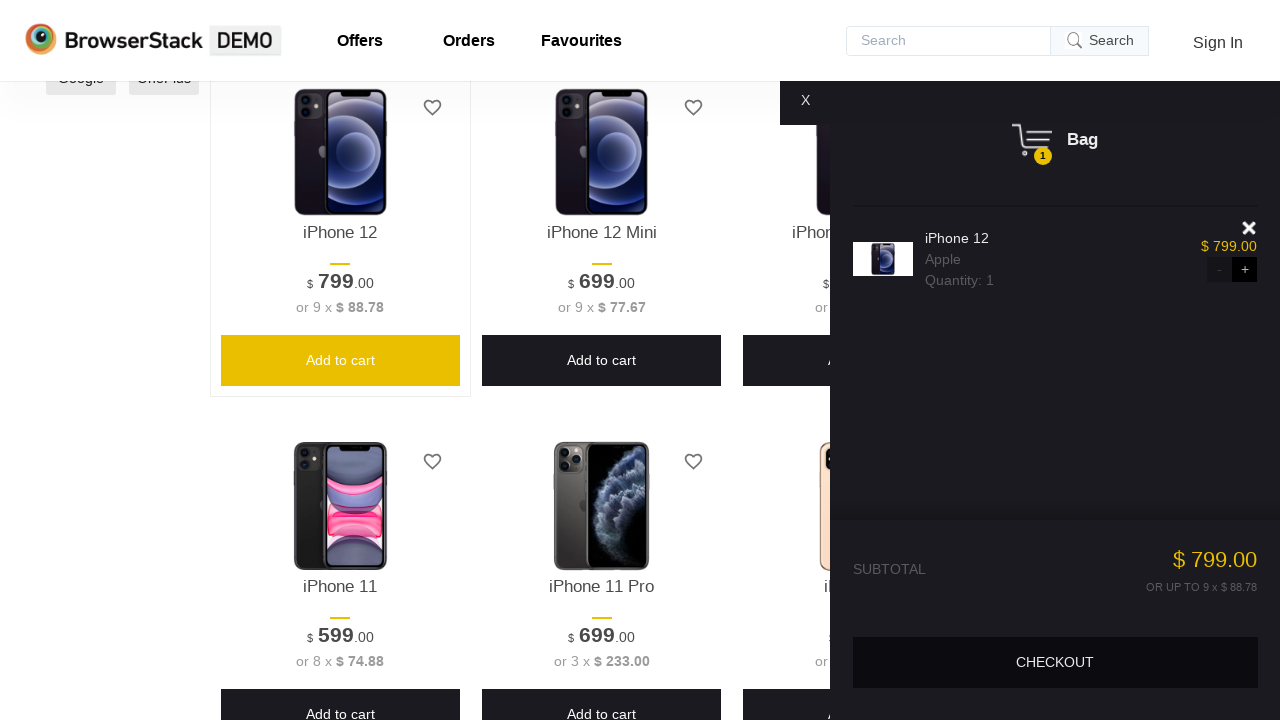

Verified cart contains correct product: iPhone 12
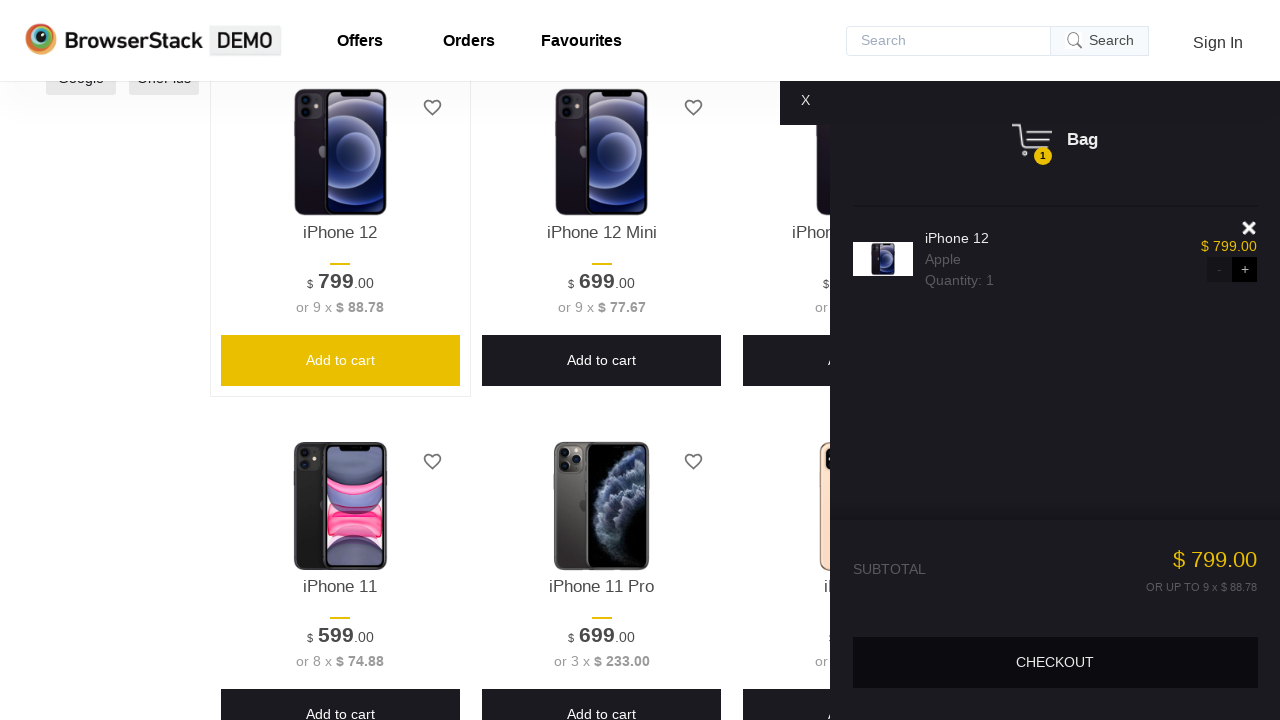

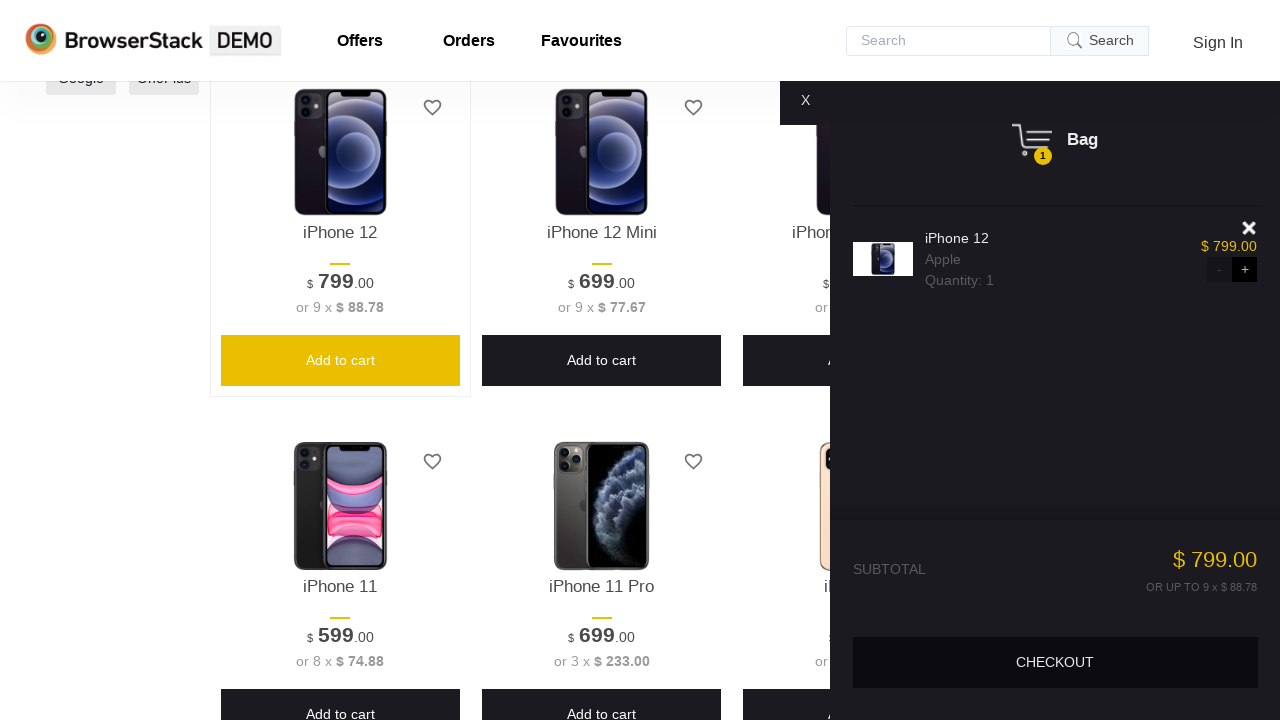